Tests basic alert dialog by clicking button and accepting the alert

Starting URL: https://testpages.eviltester.com/styled/alerts/alert-test.html

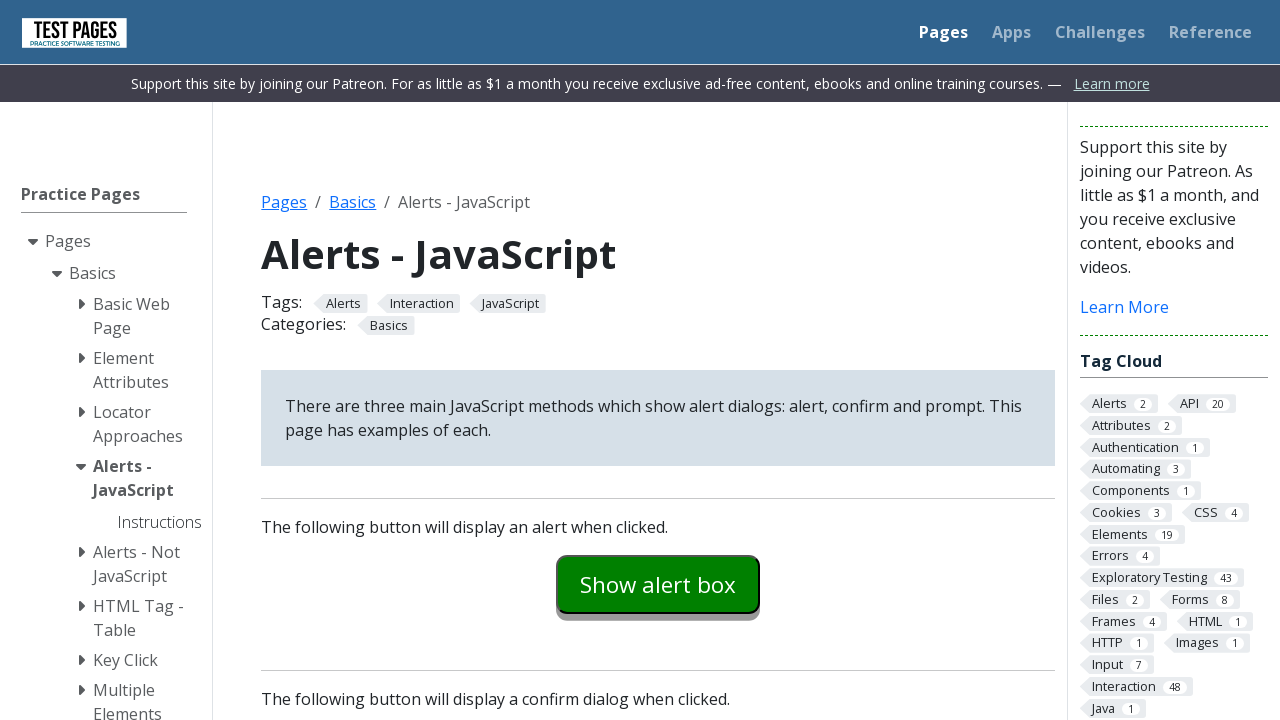

Set up dialog handler to accept alerts
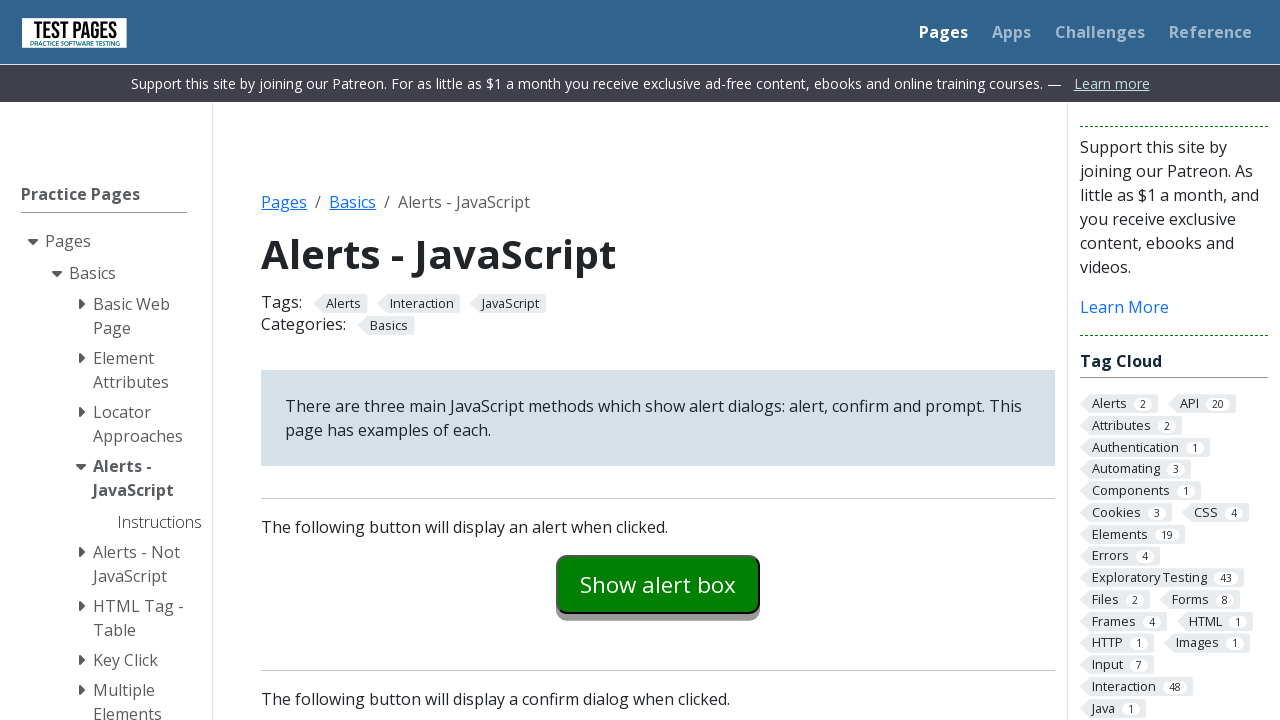

Clicked the alert example button at (658, 584) on #alertexamples
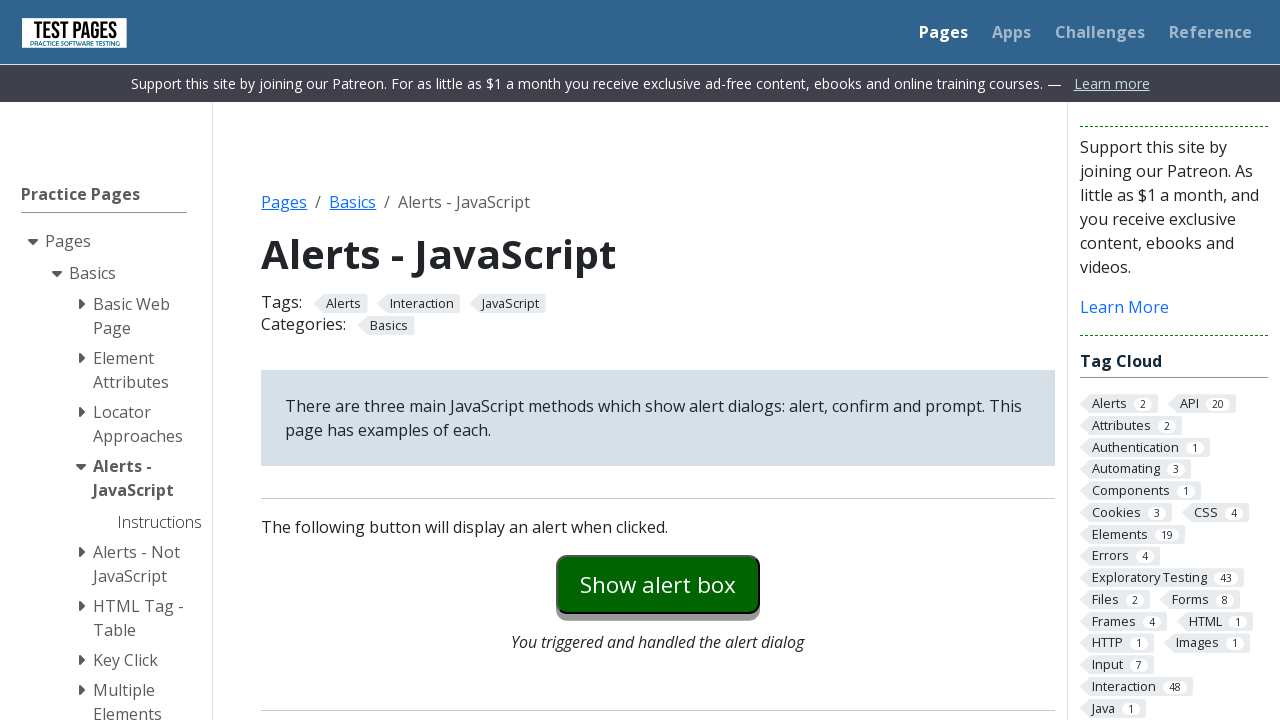

Alert explanation text appeared on page
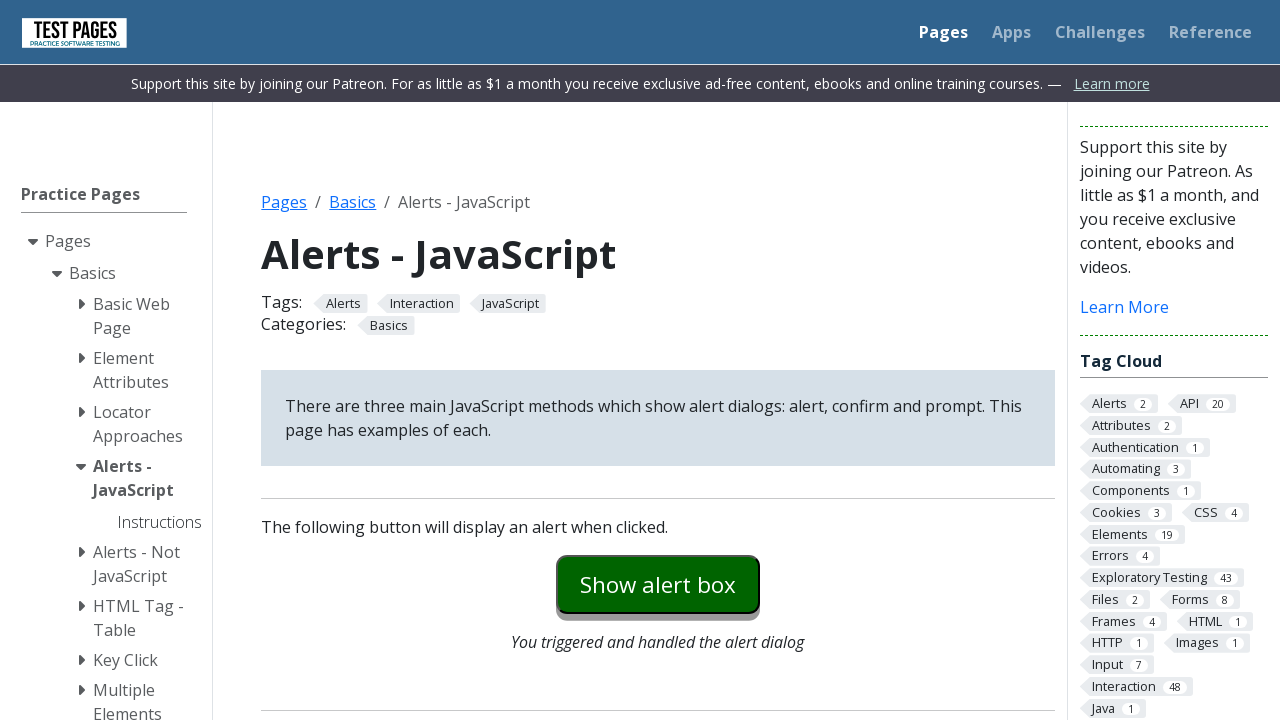

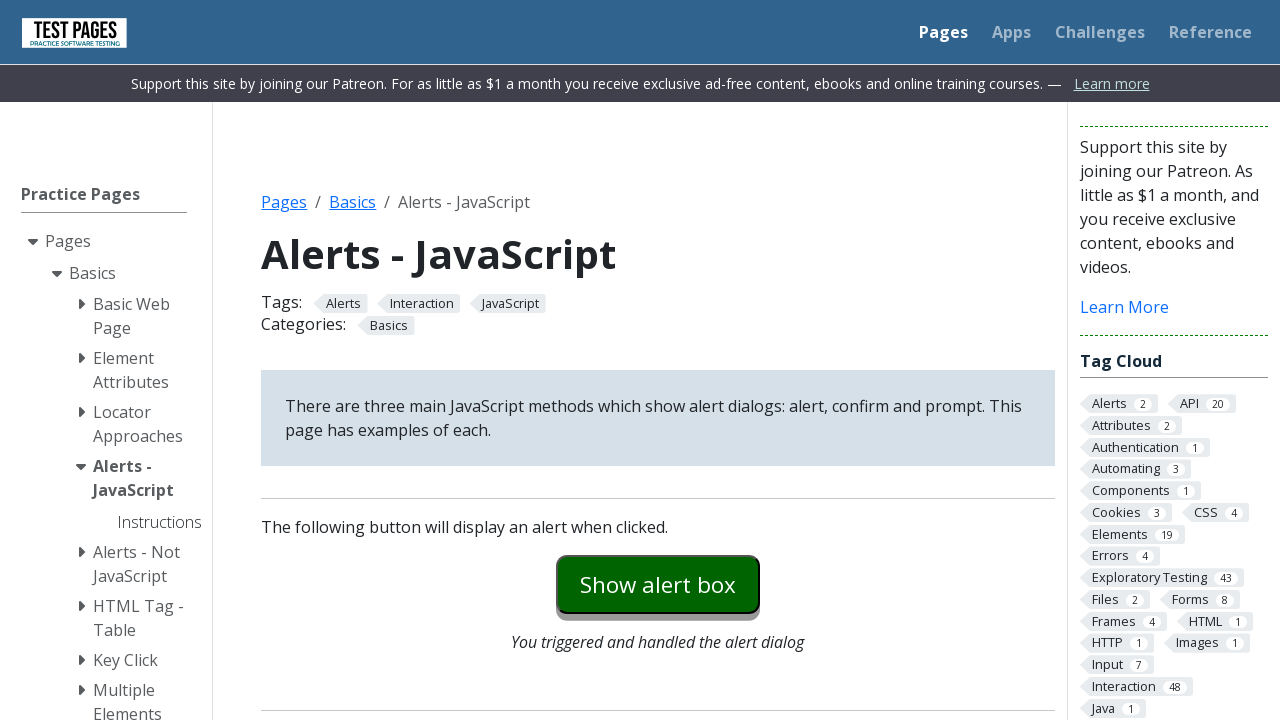